Navigates to the Etihad Airways Canada website and sets the browser window position and size.

Starting URL: https://www.etihad.com/en-ca/

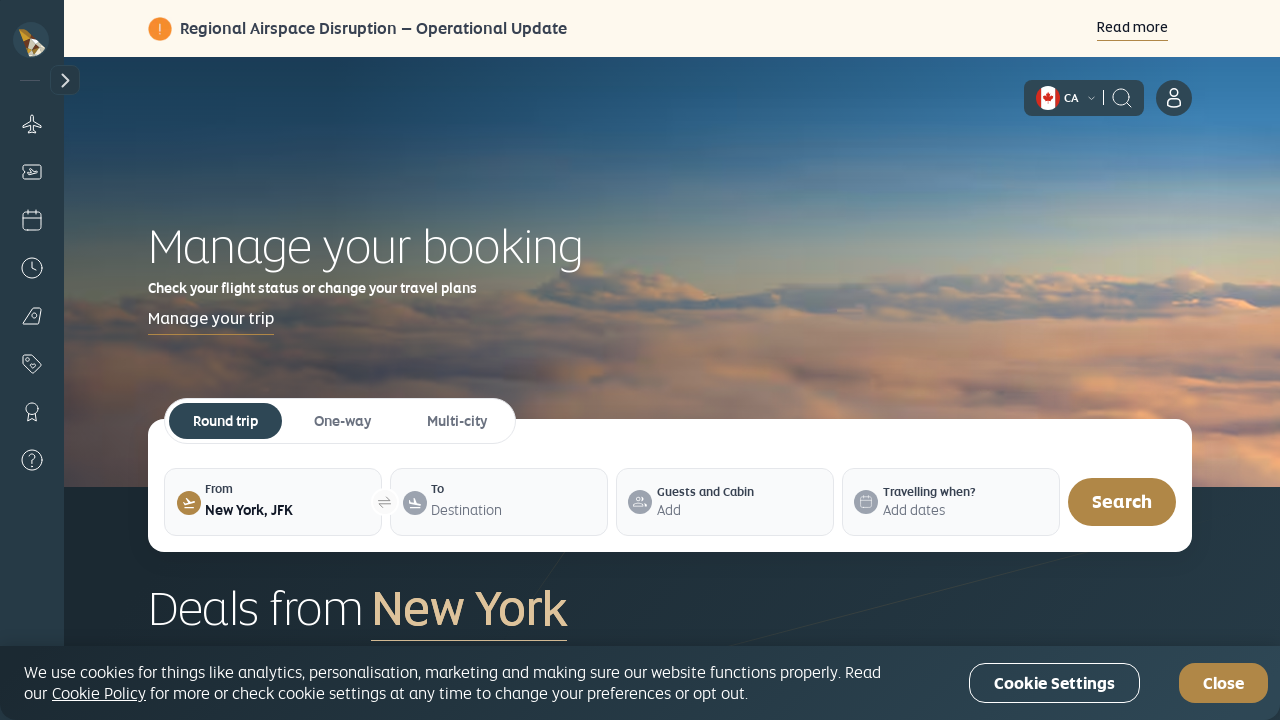

Set browser window size to 960x1080
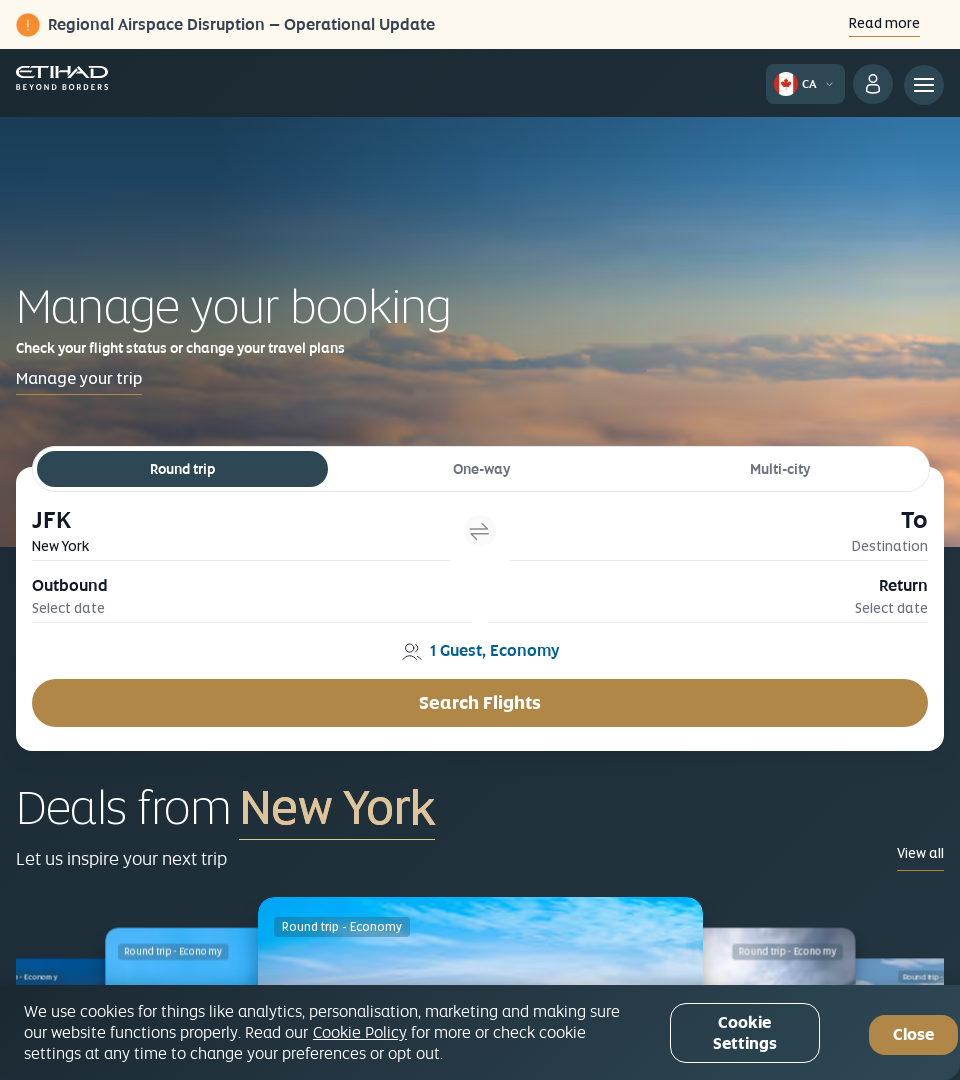

Waited for page DOM to fully load
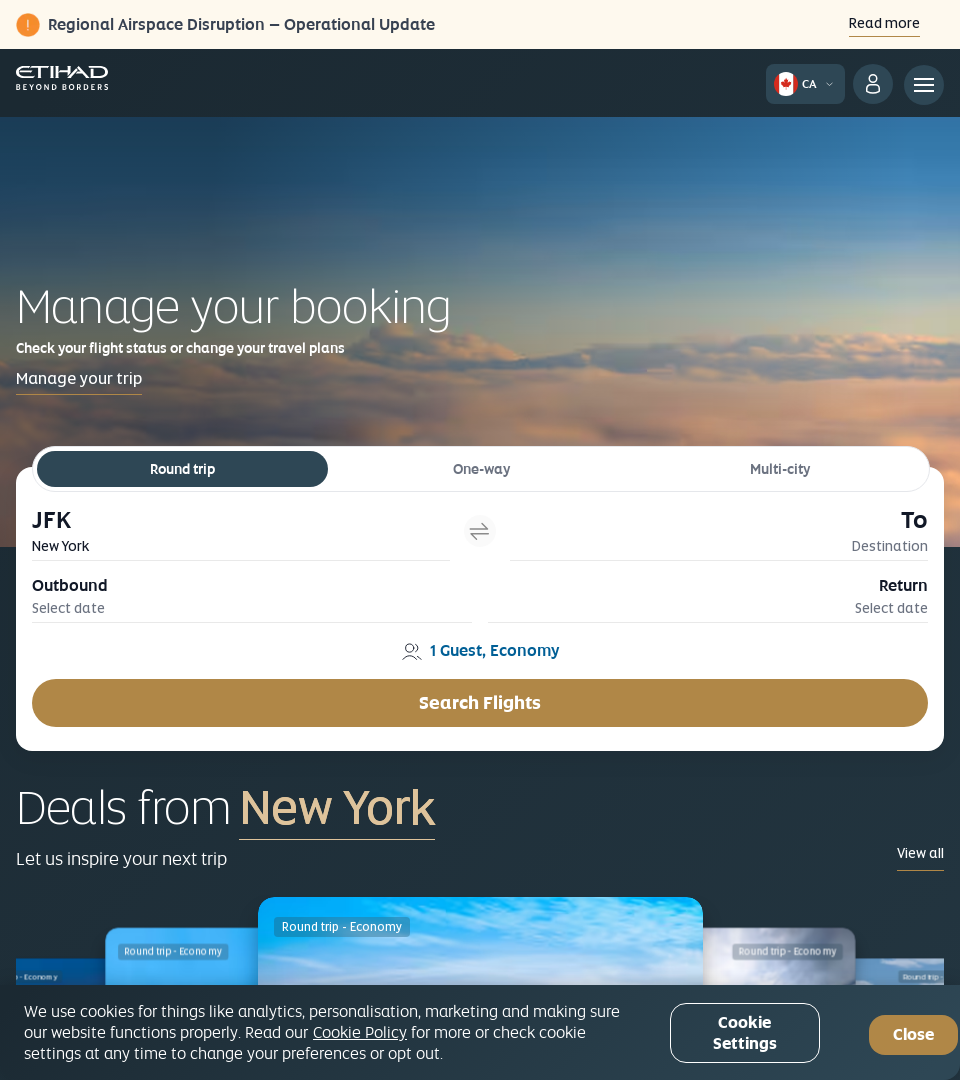

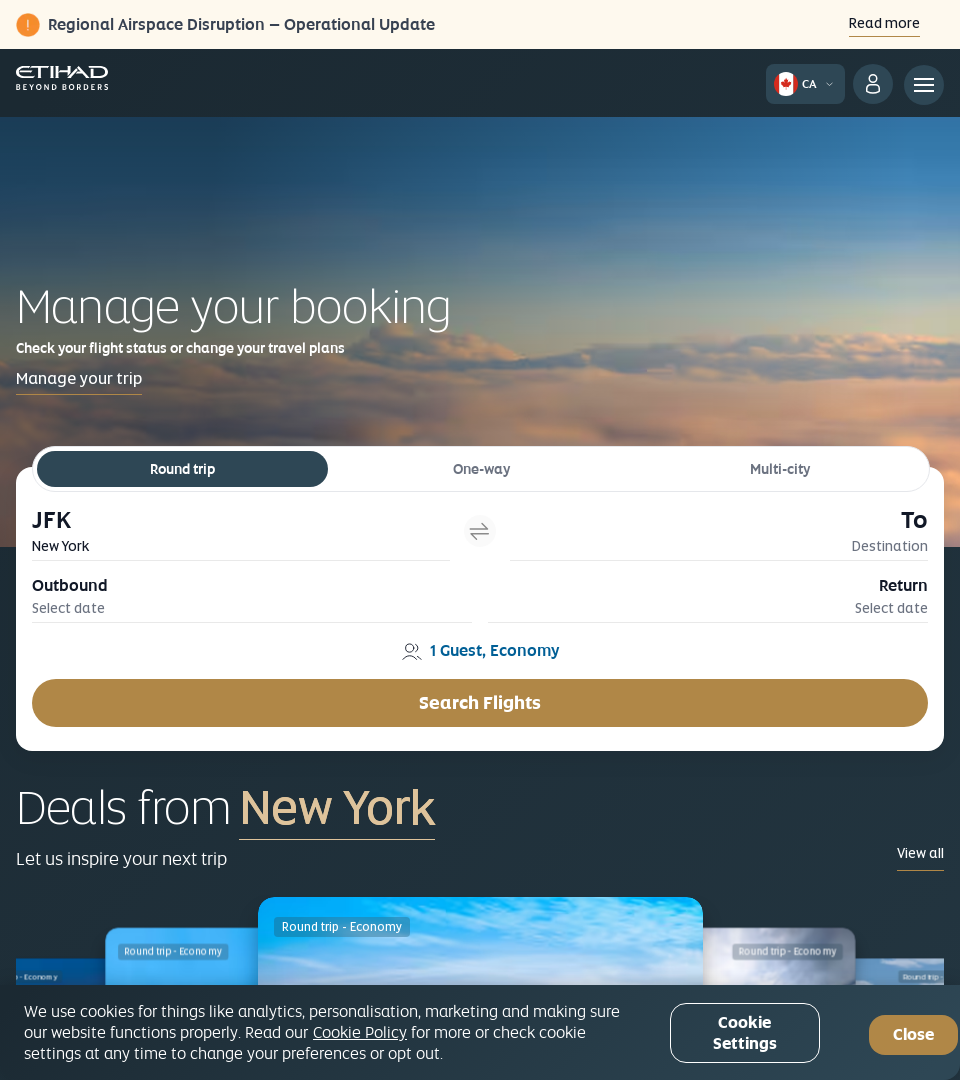